Tests e-commerce functionality by adding multiple items to cart, proceeding to checkout, and applying a promo code

Starting URL: https://rahulshettyacademy.com/seleniumPractise

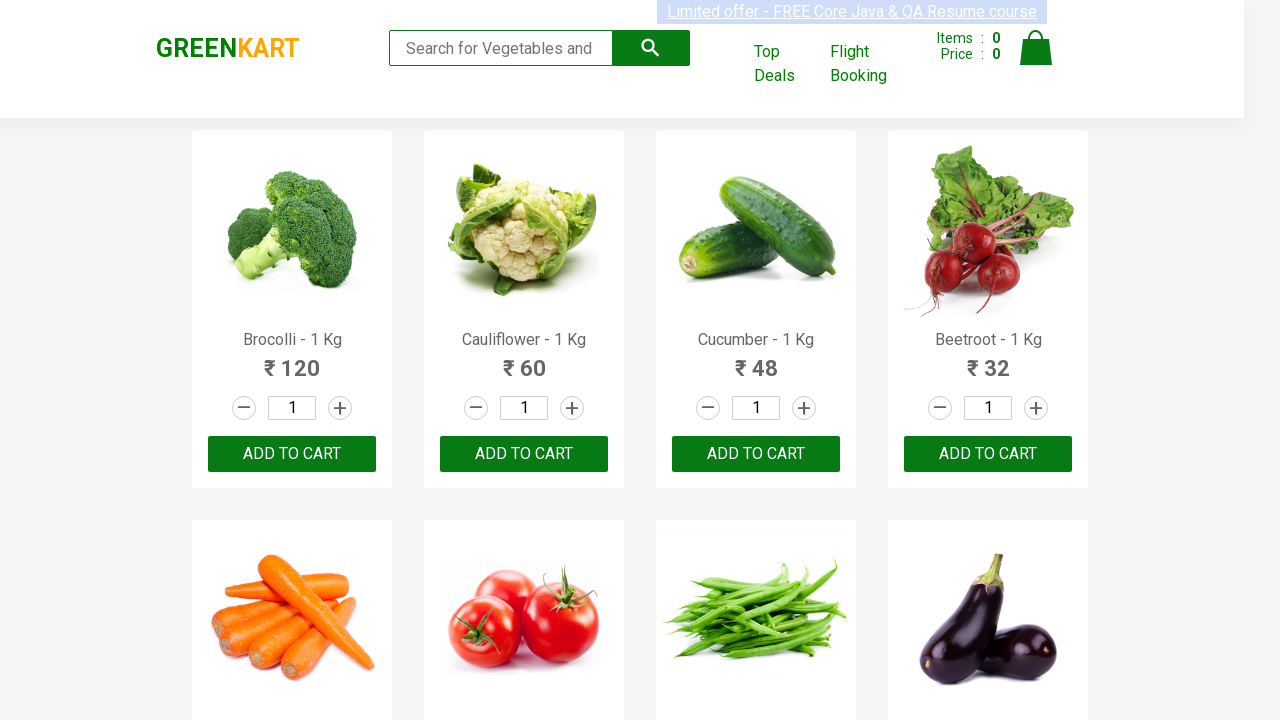

Waited for product names to load on the e-commerce page
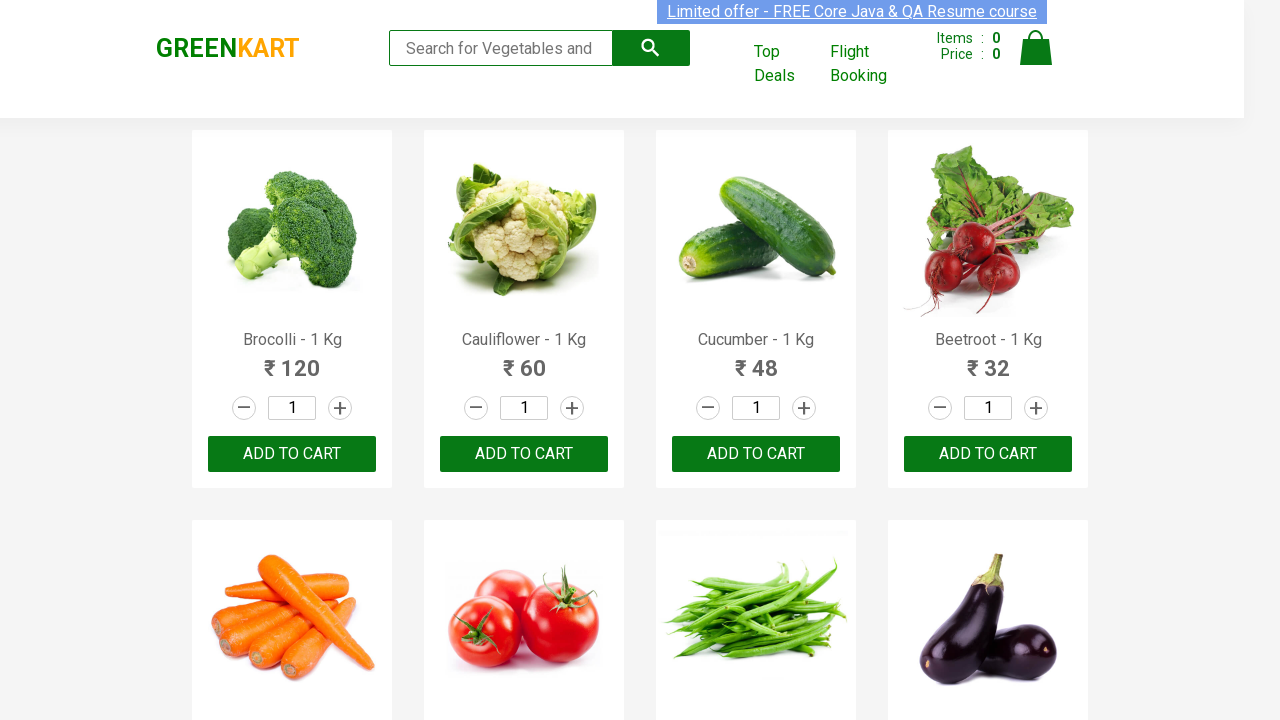

Retrieved all product names from the page
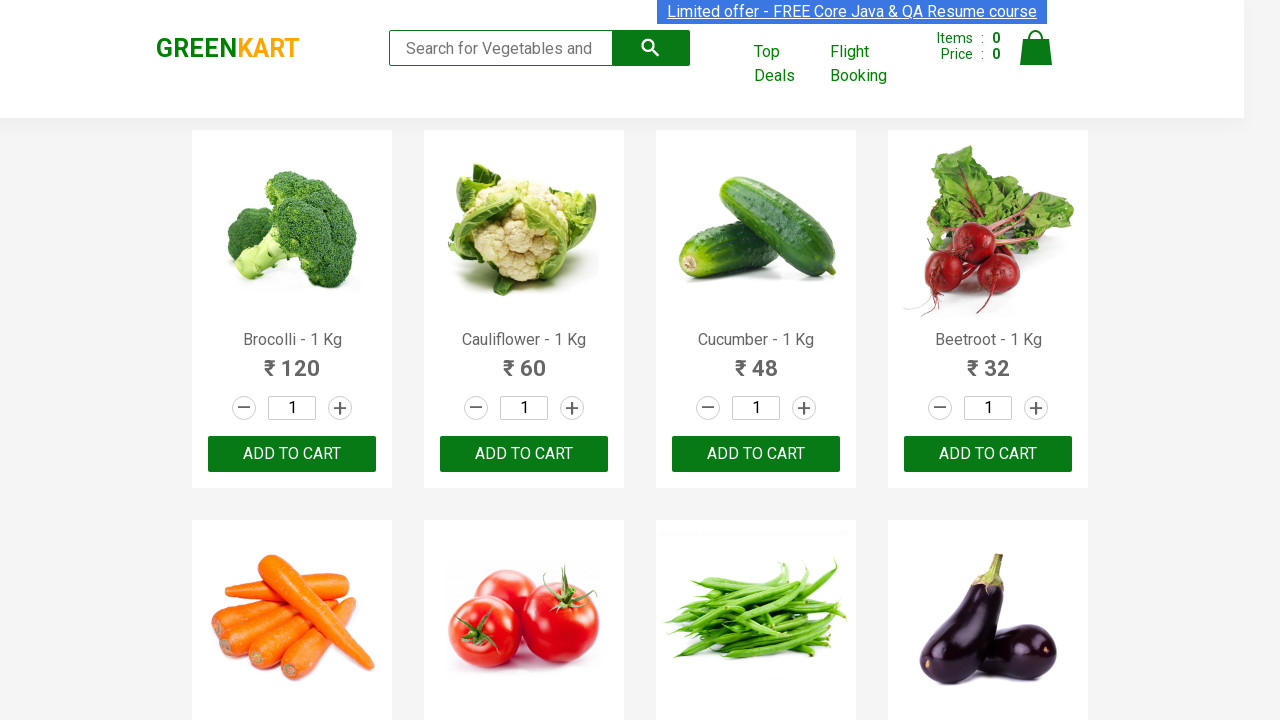

Clicked 'Add to Cart' button for Brocolli at (292, 454) on div.product-action > button >> nth=0
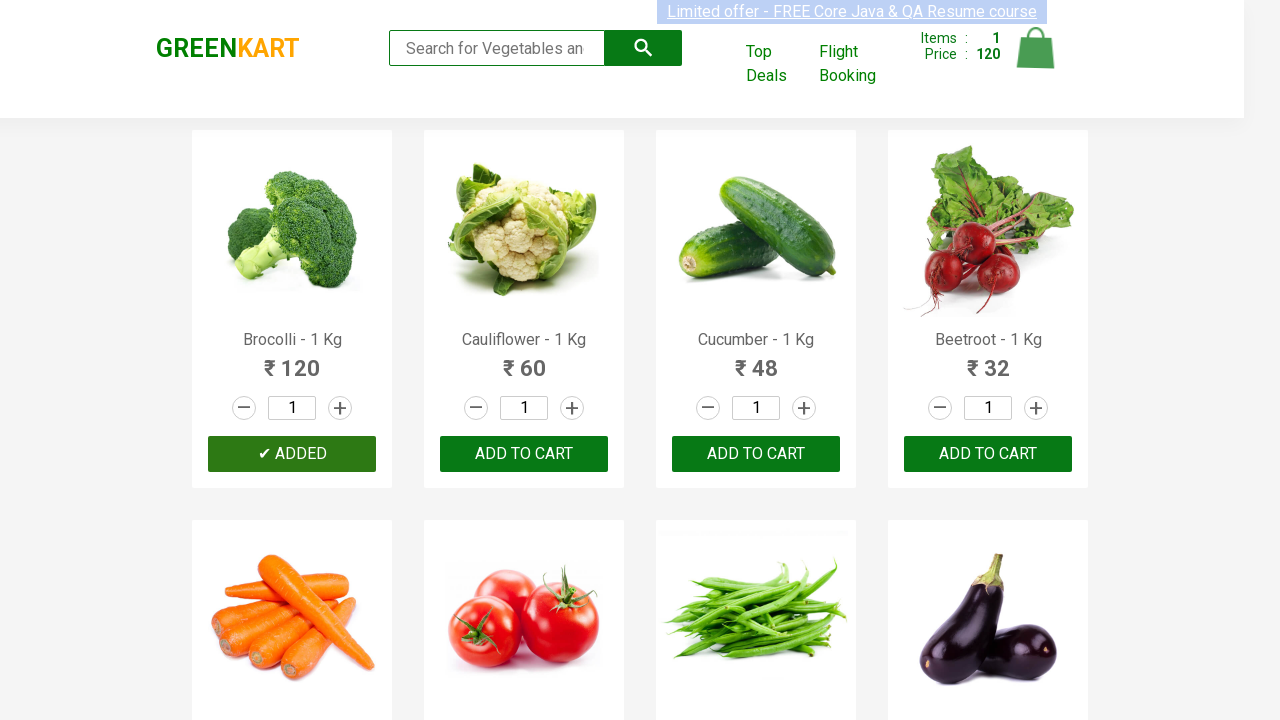

Clicked 'Add to Cart' button for Cucumber at (756, 454) on div.product-action > button >> nth=2
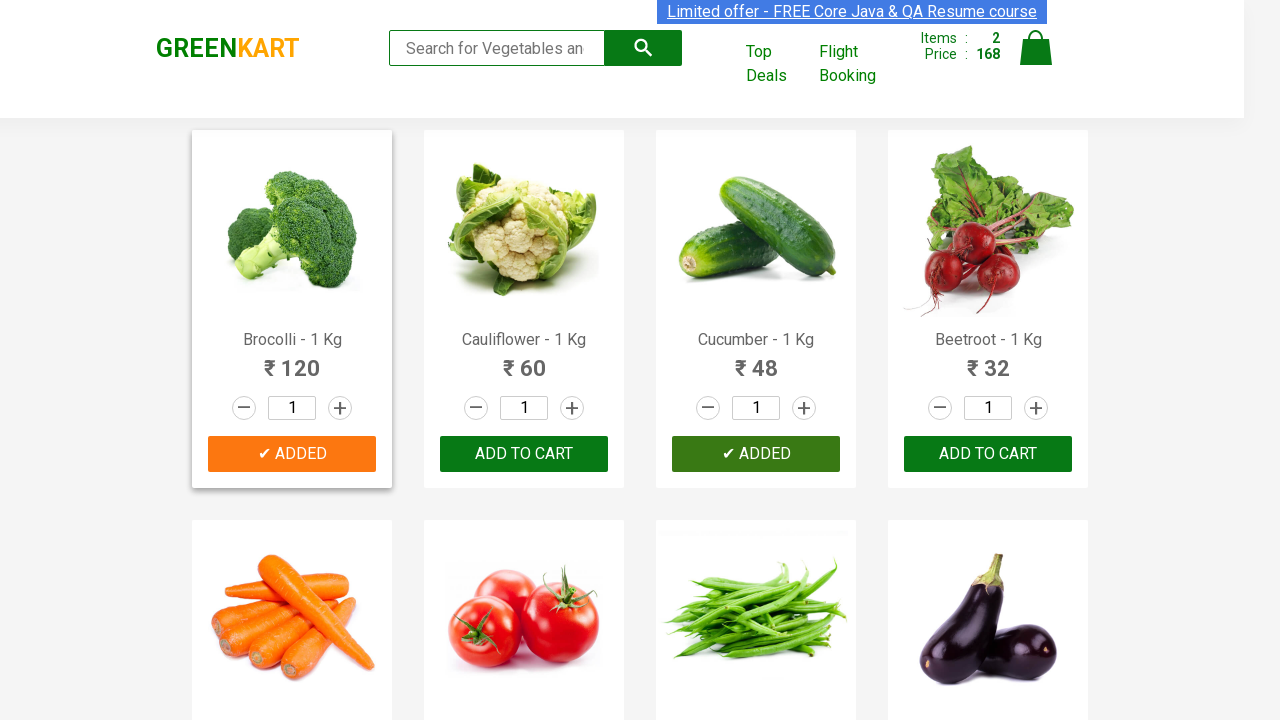

Clicked 'Add to Cart' button for Brinjal at (988, 360) on div.product-action > button >> nth=7
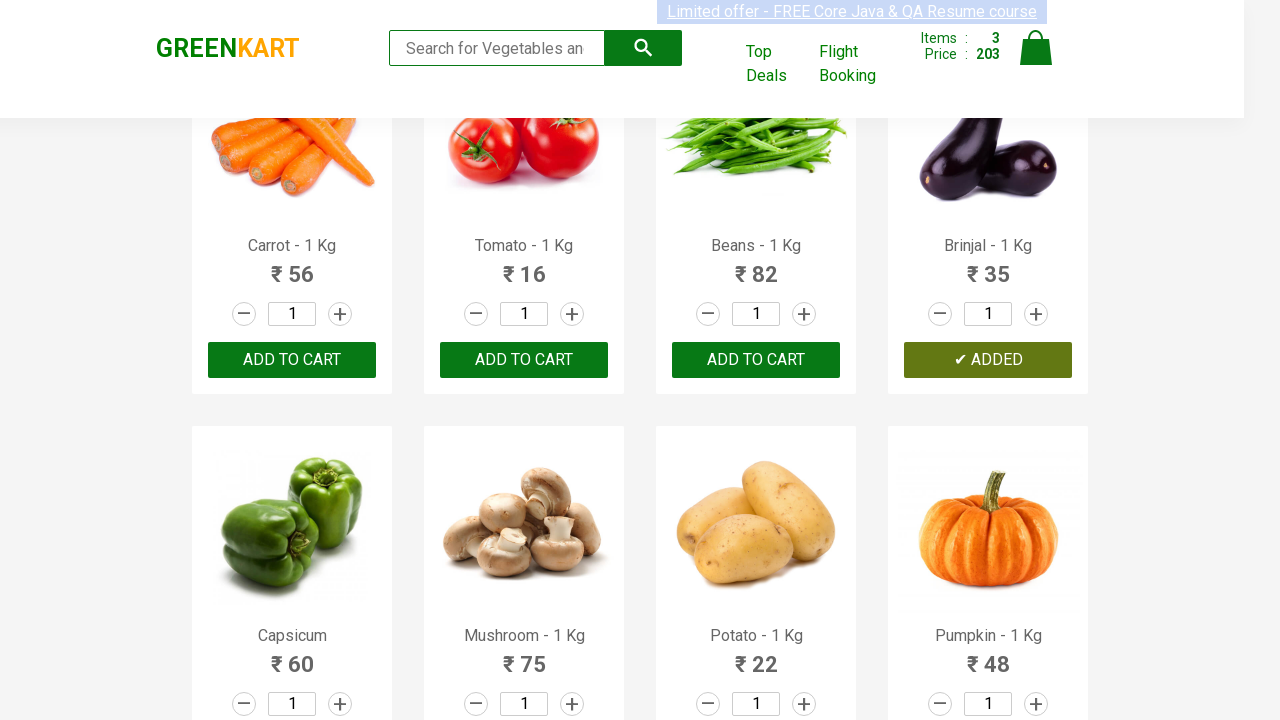

Clicked the cart icon to view shopping cart at (1036, 48) on img[alt='Cart']
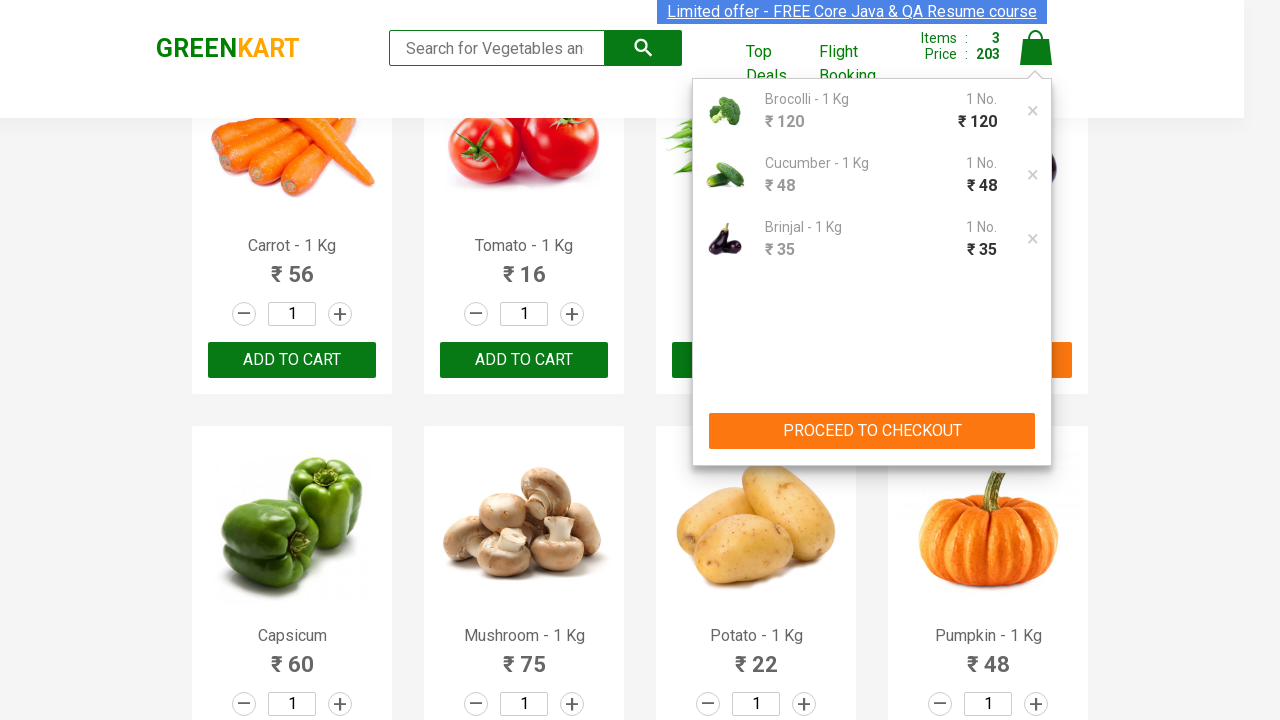

Clicked 'PROCEED TO CHECKOUT' button to advance to checkout page at (872, 431) on xpath=//button[contains(text(),'PROCEED TO CHECKOUT')]
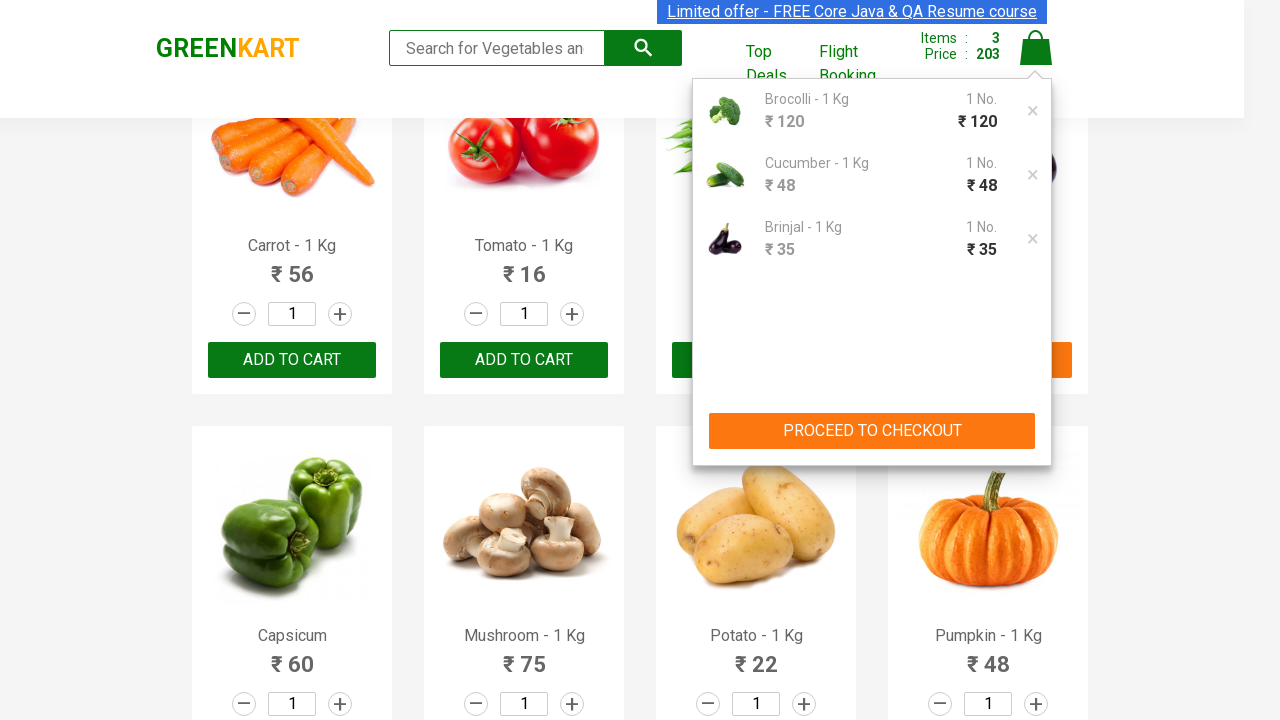

Waited for promo code input field to appear on checkout page
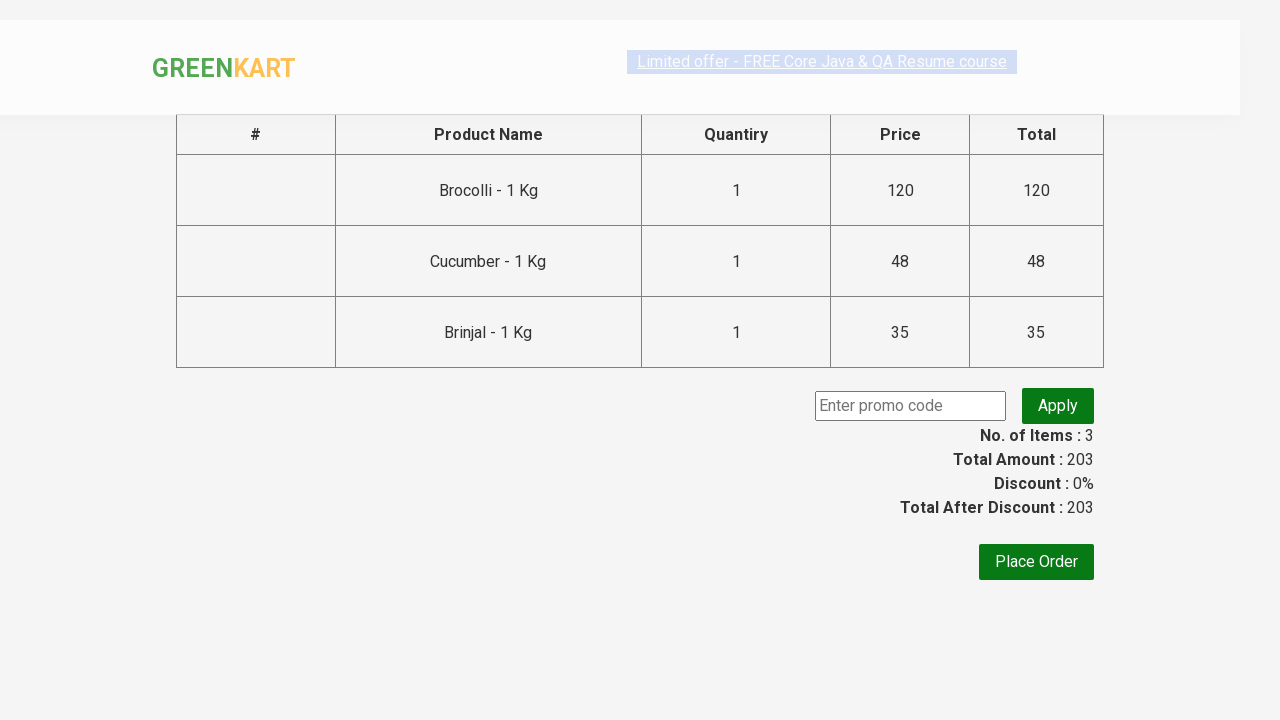

Entered promo code 'rahulshettyacademy' into the promo code field on input.promocode
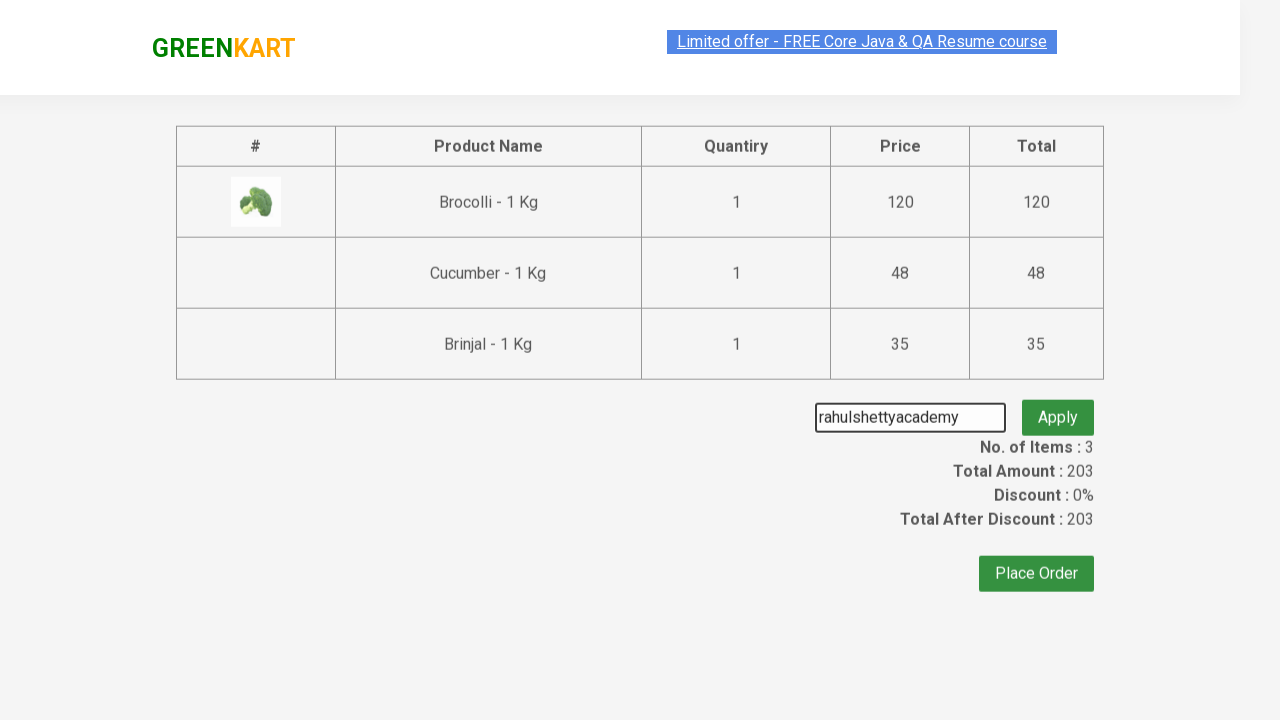

Clicked the 'Apply Promo' button to apply the discount code at (1058, 406) on button.promoBtn
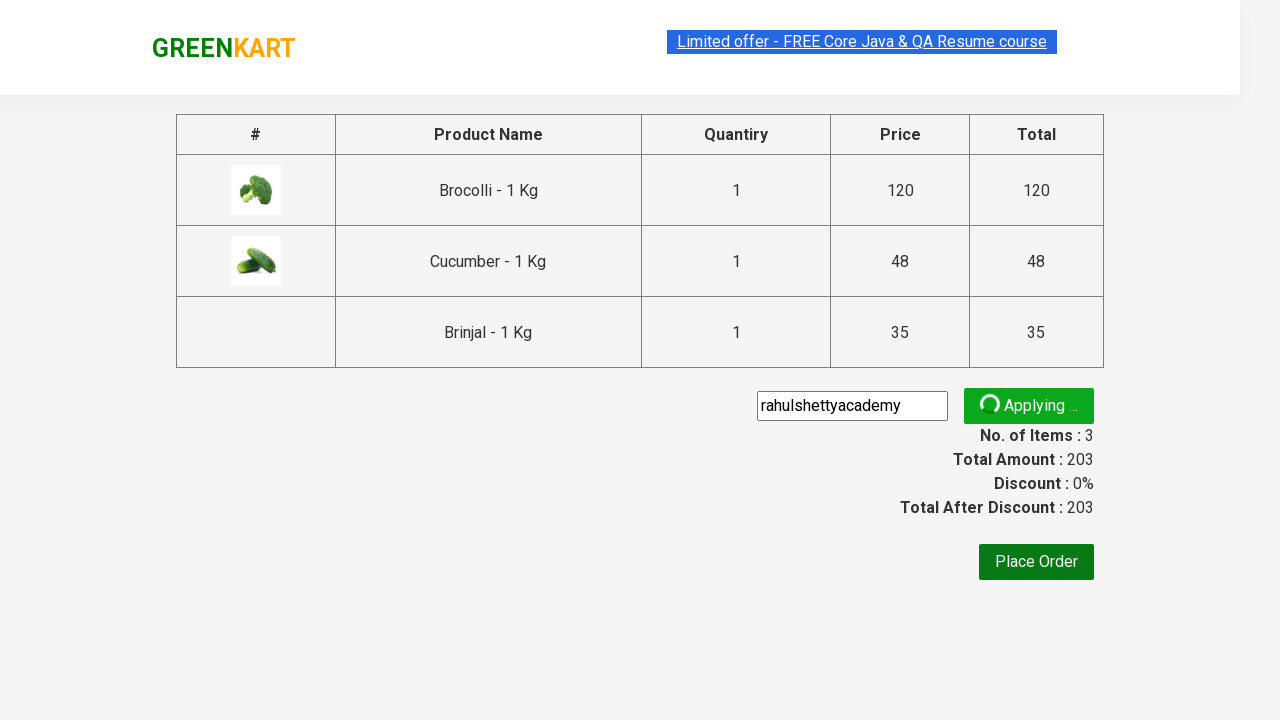

Waited for promo code confirmation message to appear on the page
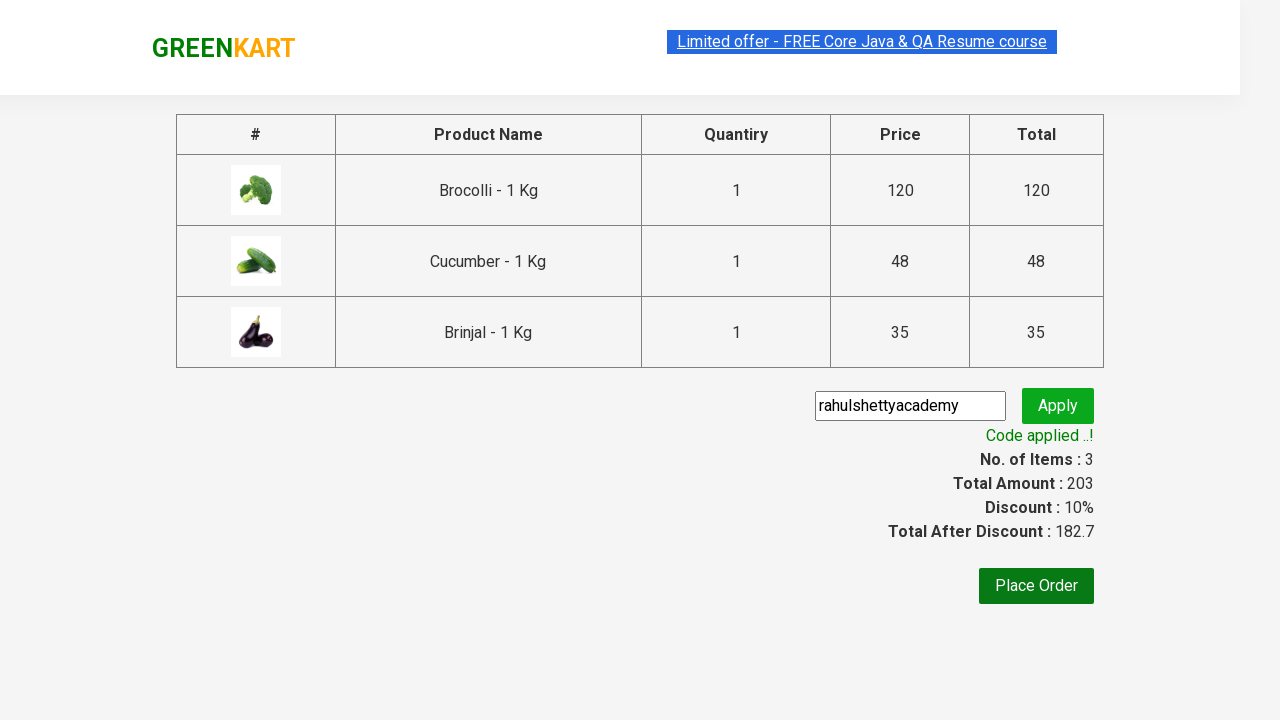

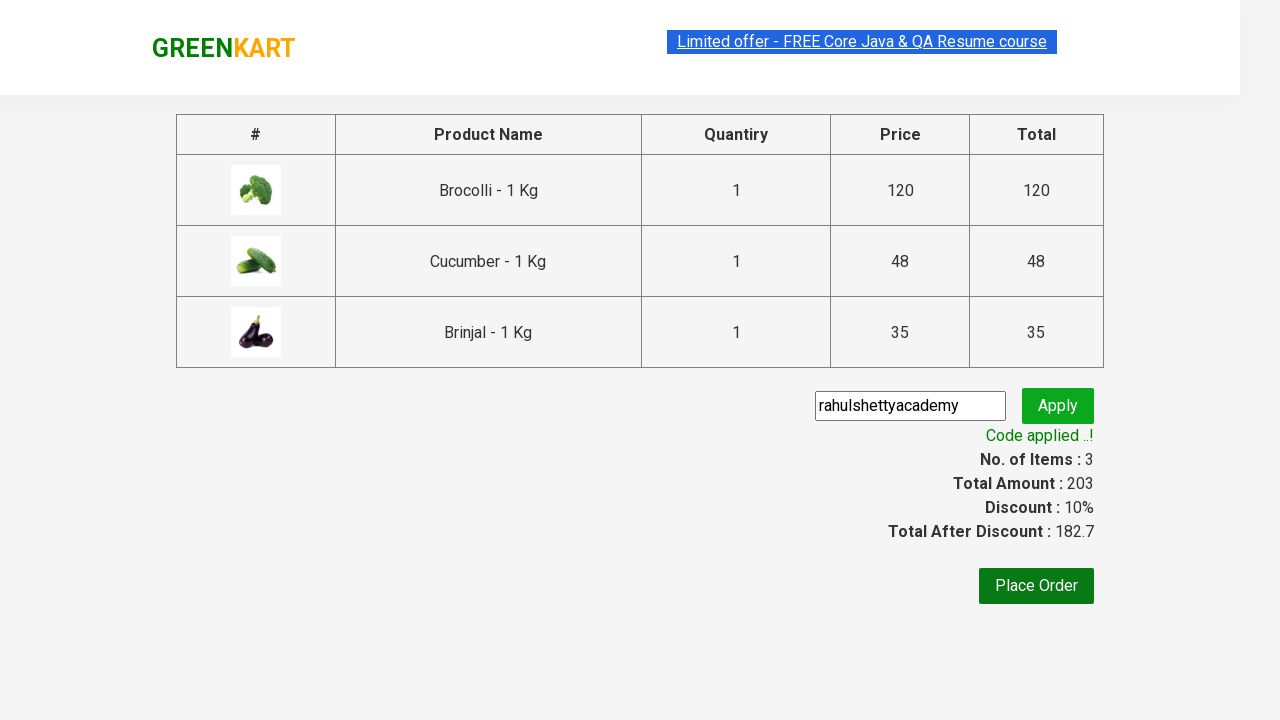